Tests link navigation functionality by opening links in the footer section in new tabs, capturing their titles, and closing them

Starting URL: https://rahulshettyacademy.com/AutomationPractice/

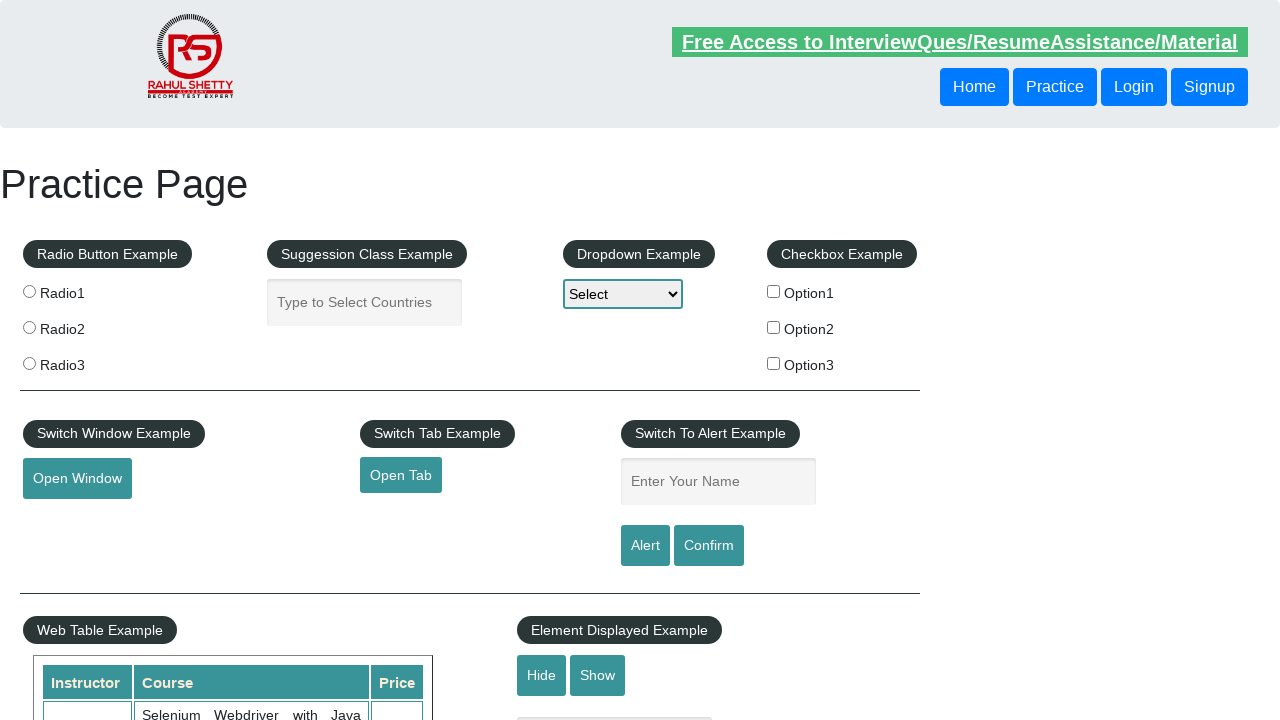

Counted total links on page: 27
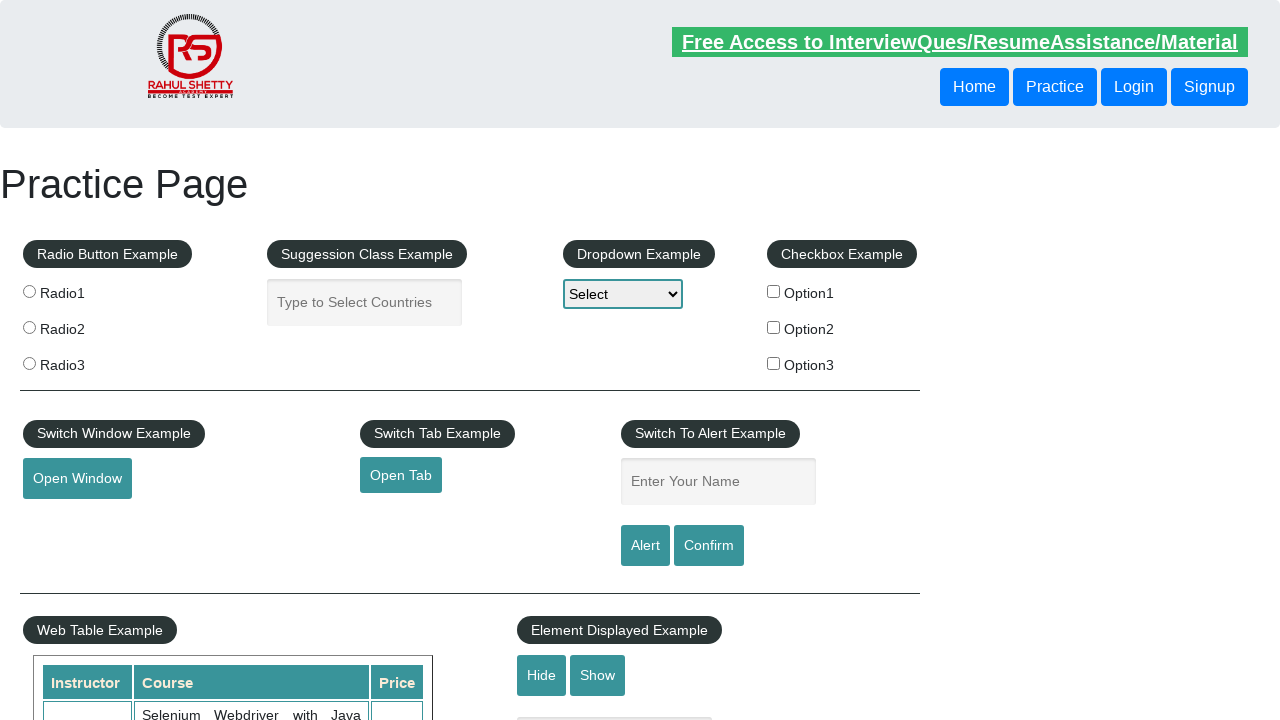

Counted links in footer section: 20
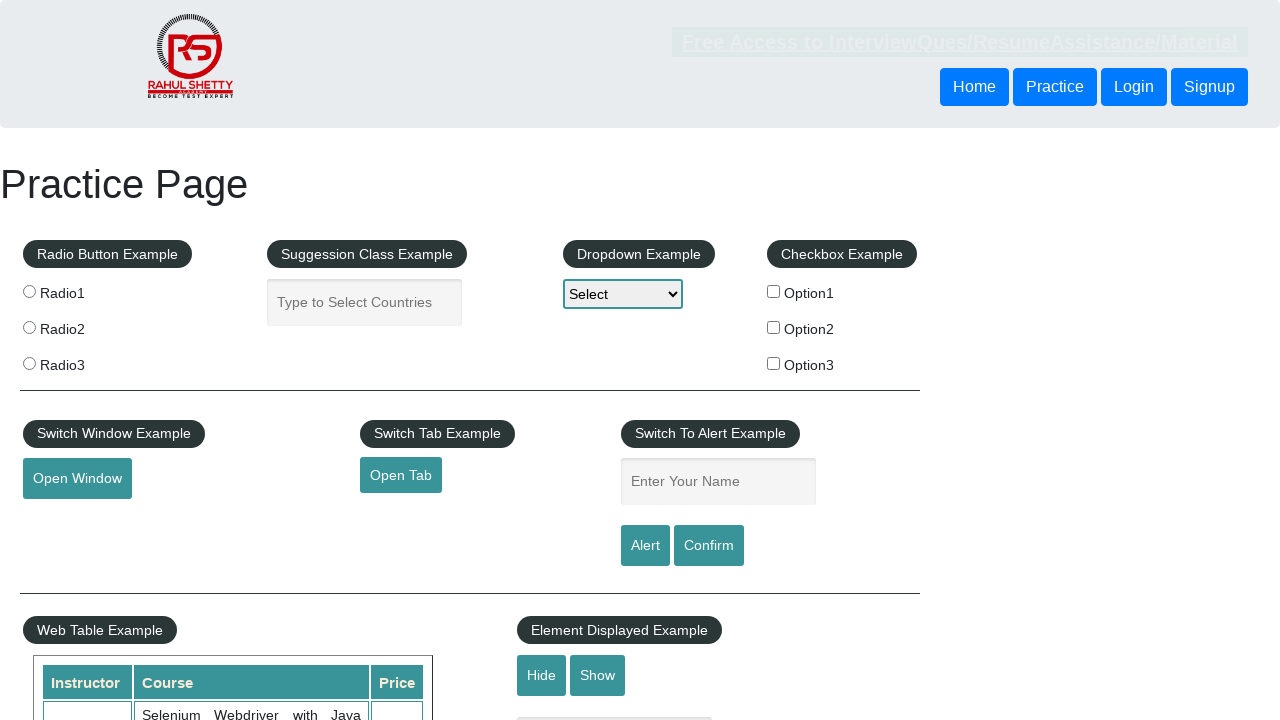

Retrieved links from first column of footer: 5 links
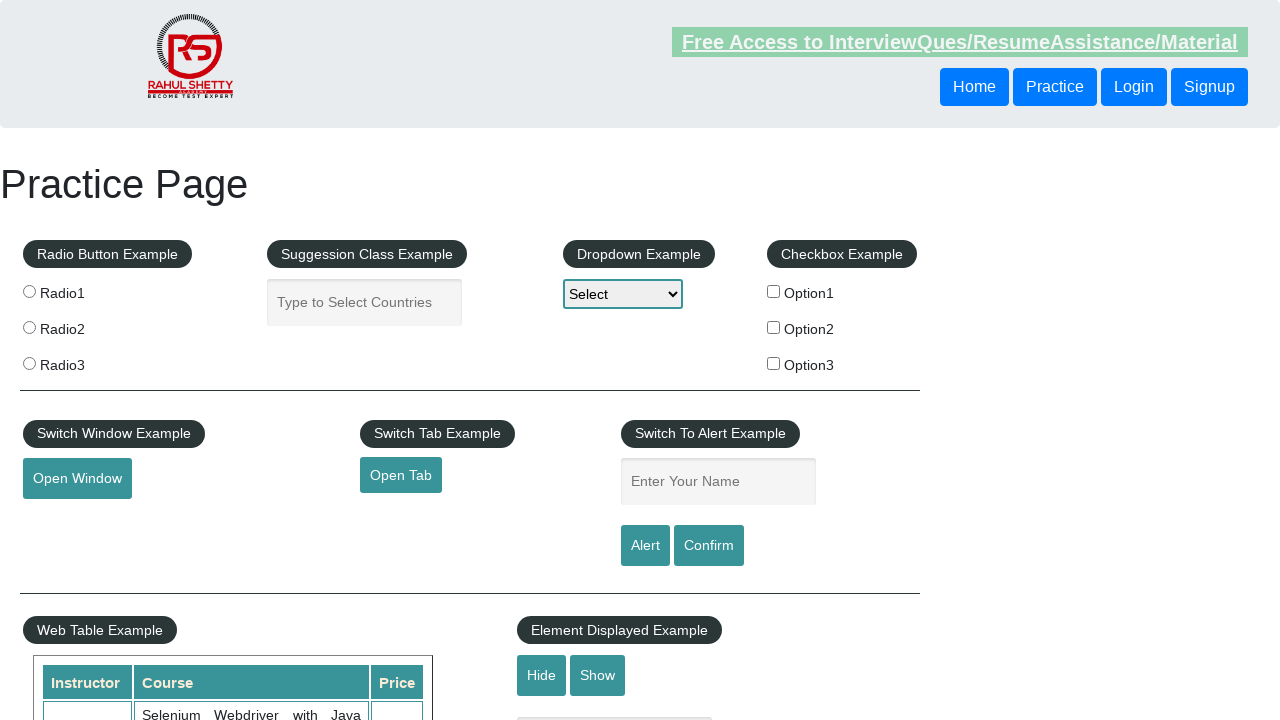

Opened link 1 in new tab using Ctrl+click at (68, 520) on xpath=//div[@id='gf-BIG']//td[1]//a >> nth=1
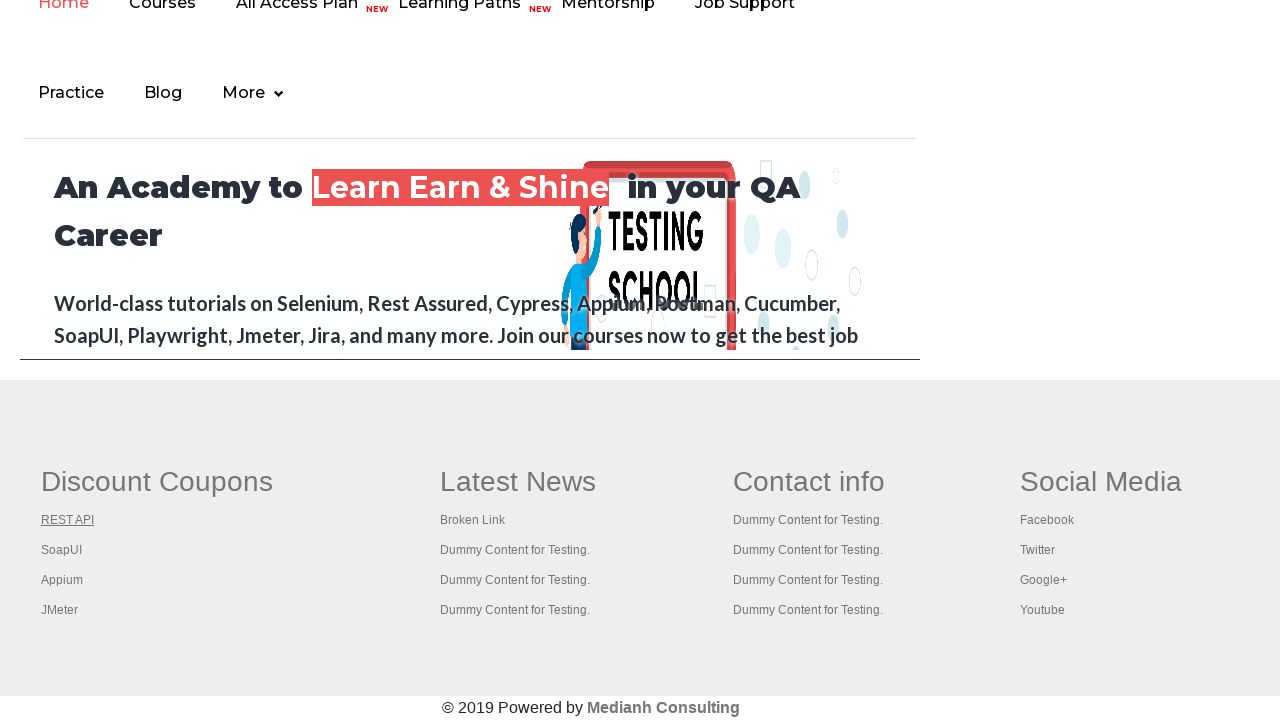

New tab 1 loaded successfully
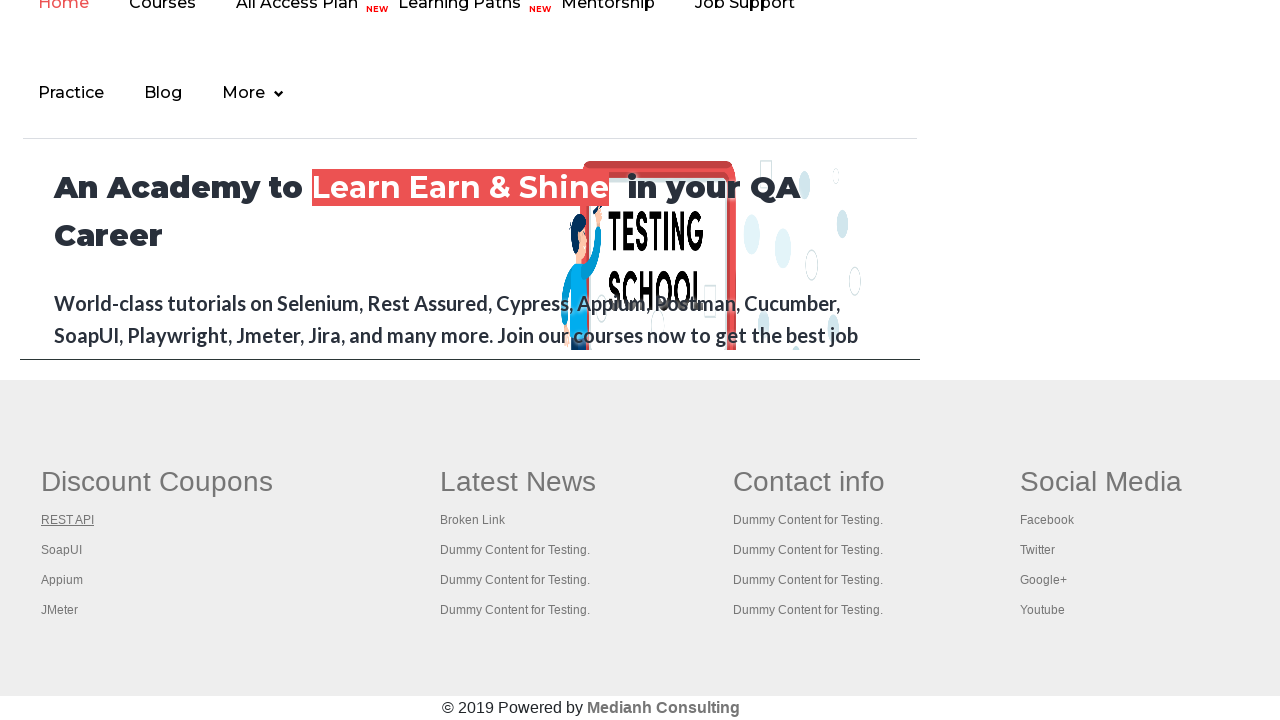

Captured title of tab 1: REST API Tutorial
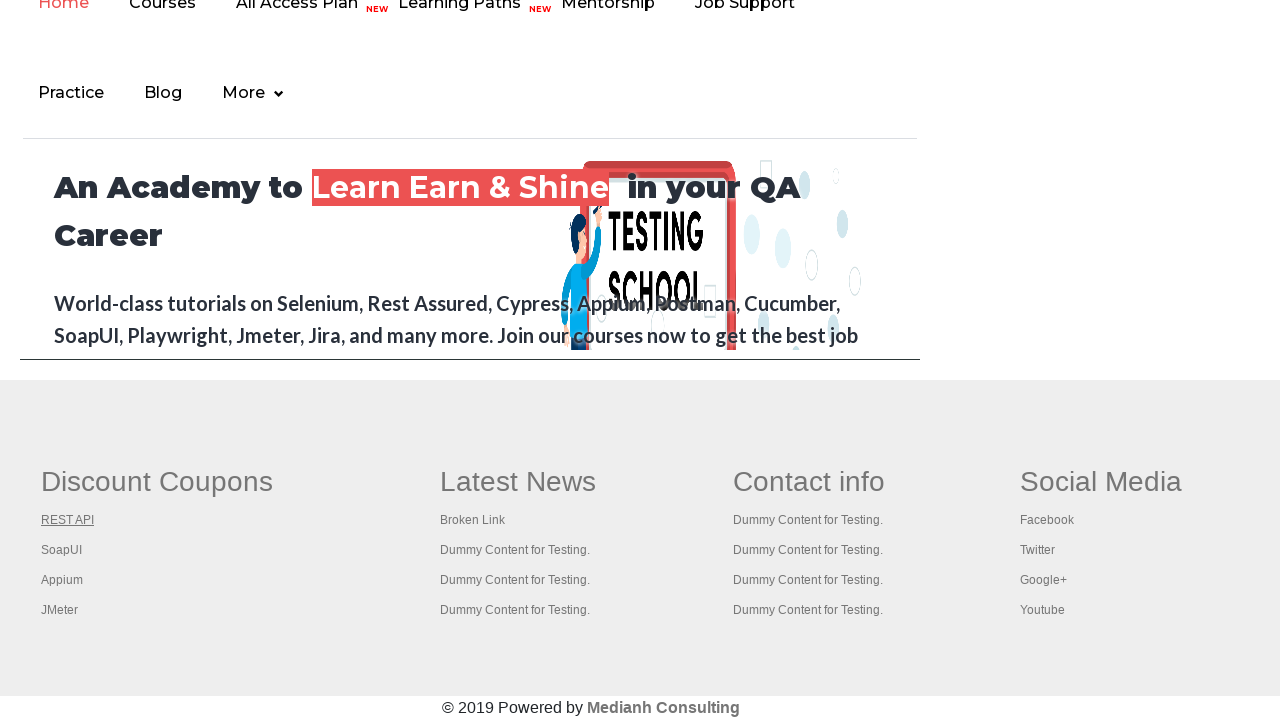

Closed tab 1
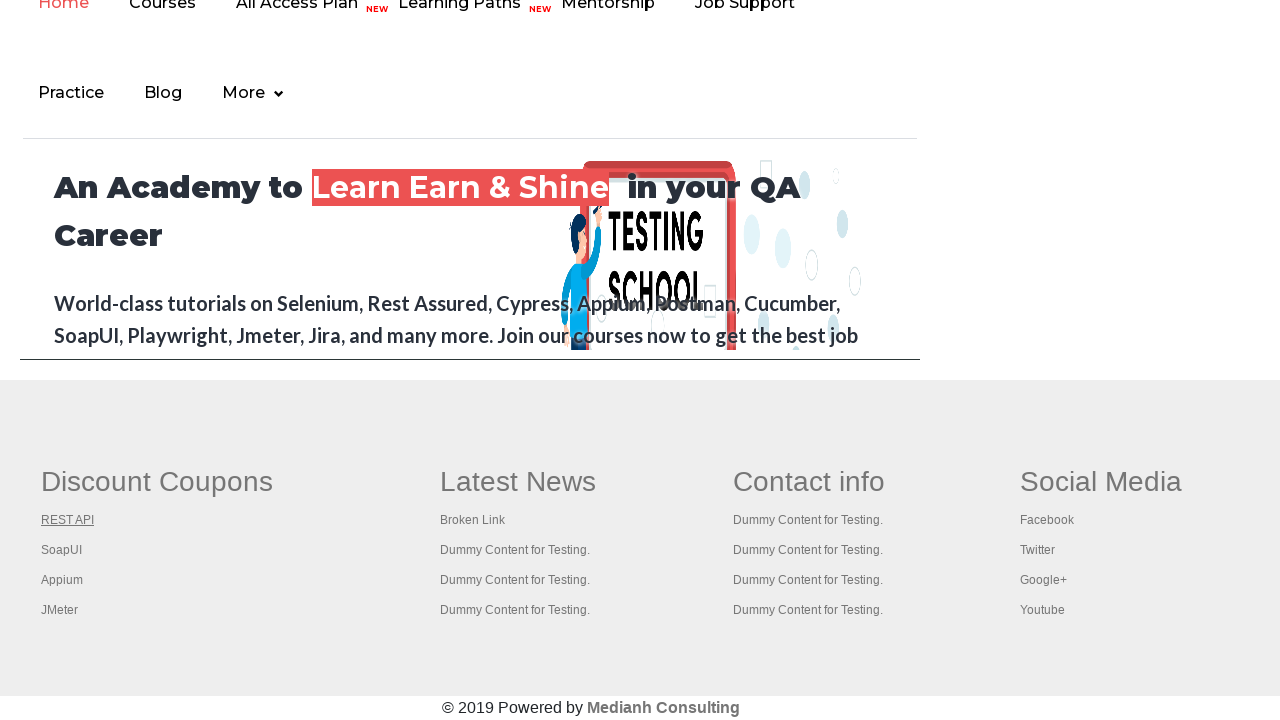

Opened link 2 in new tab using Ctrl+click at (62, 550) on xpath=//div[@id='gf-BIG']//td[1]//a >> nth=2
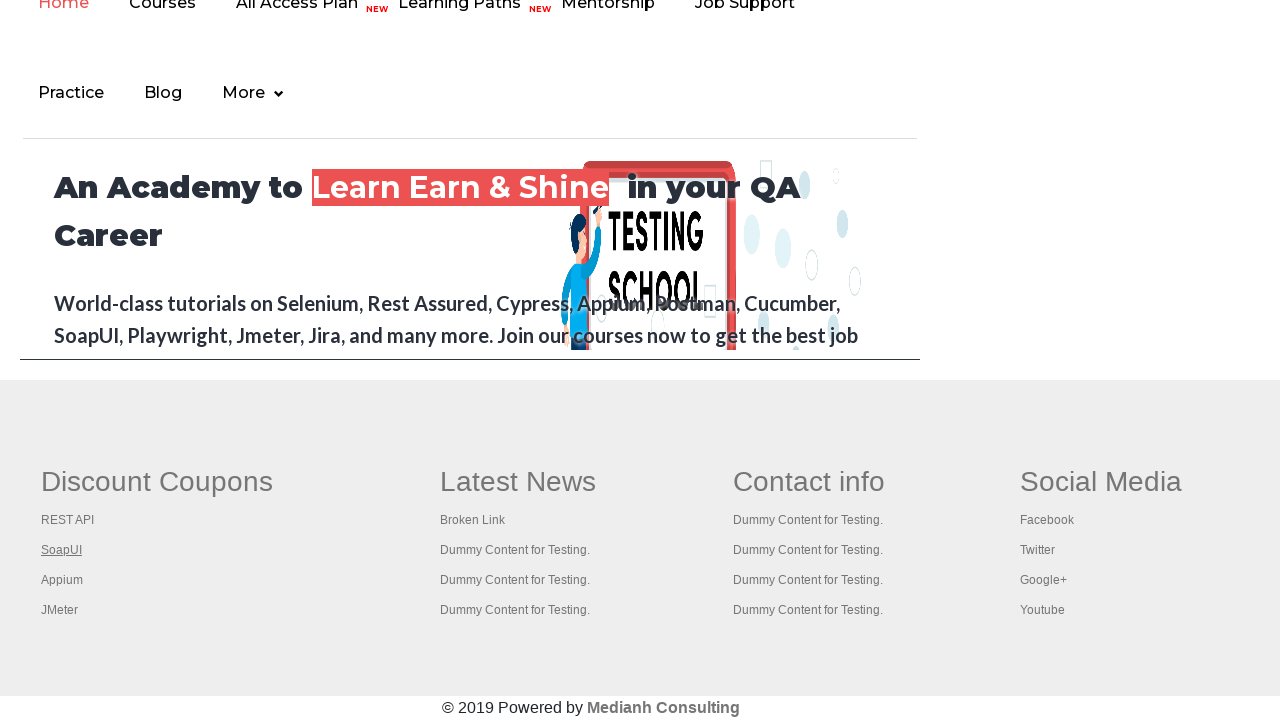

New tab 2 loaded successfully
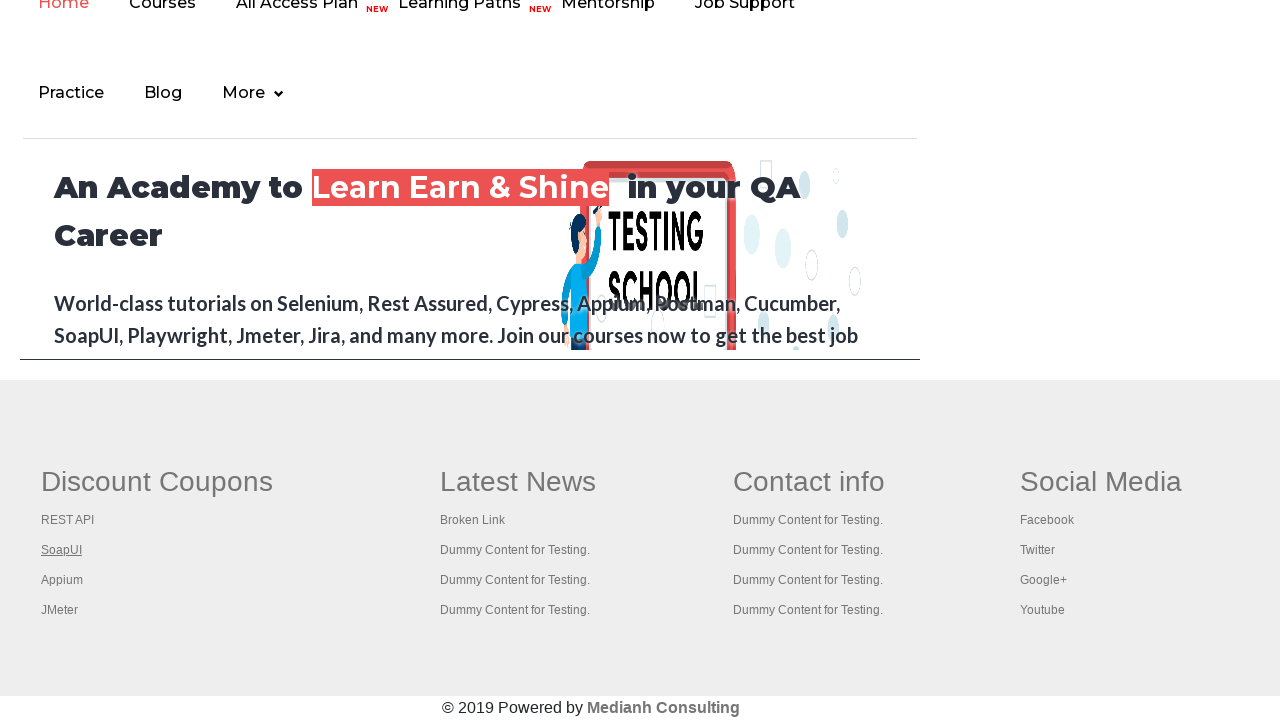

Captured title of tab 2: The World’s Most Popular API Testing Tool | SoapUI
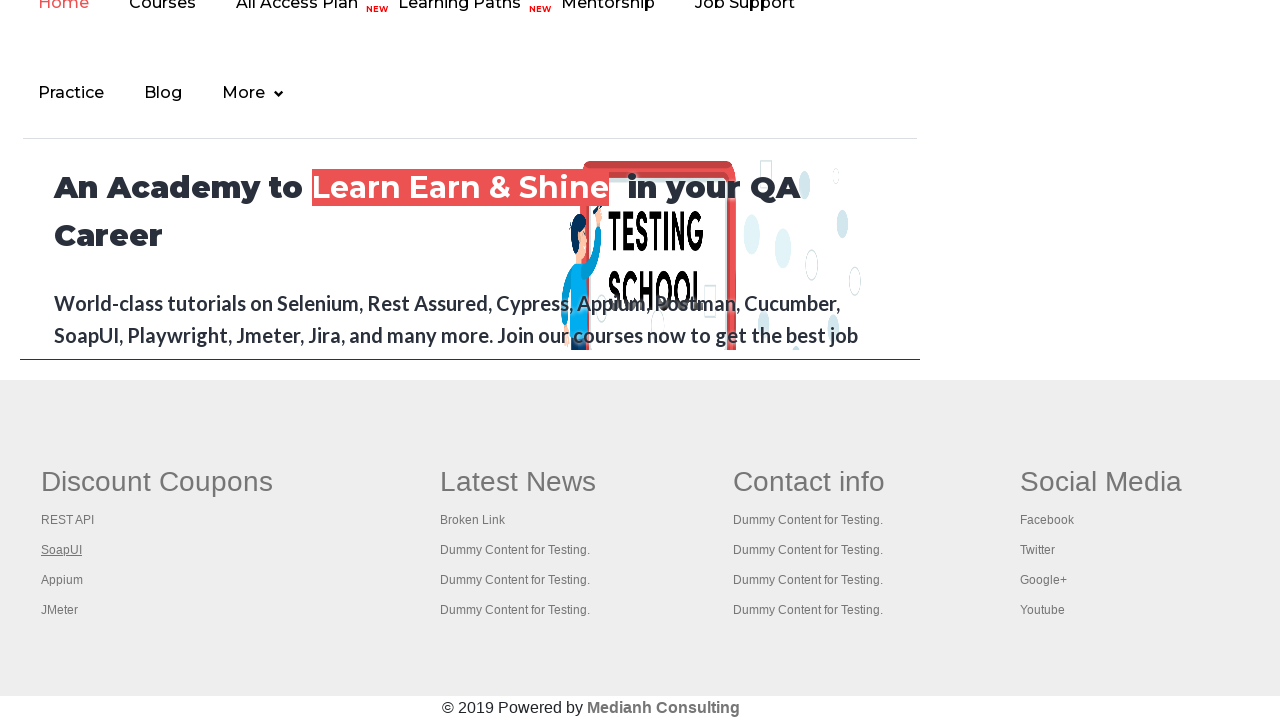

Closed tab 2
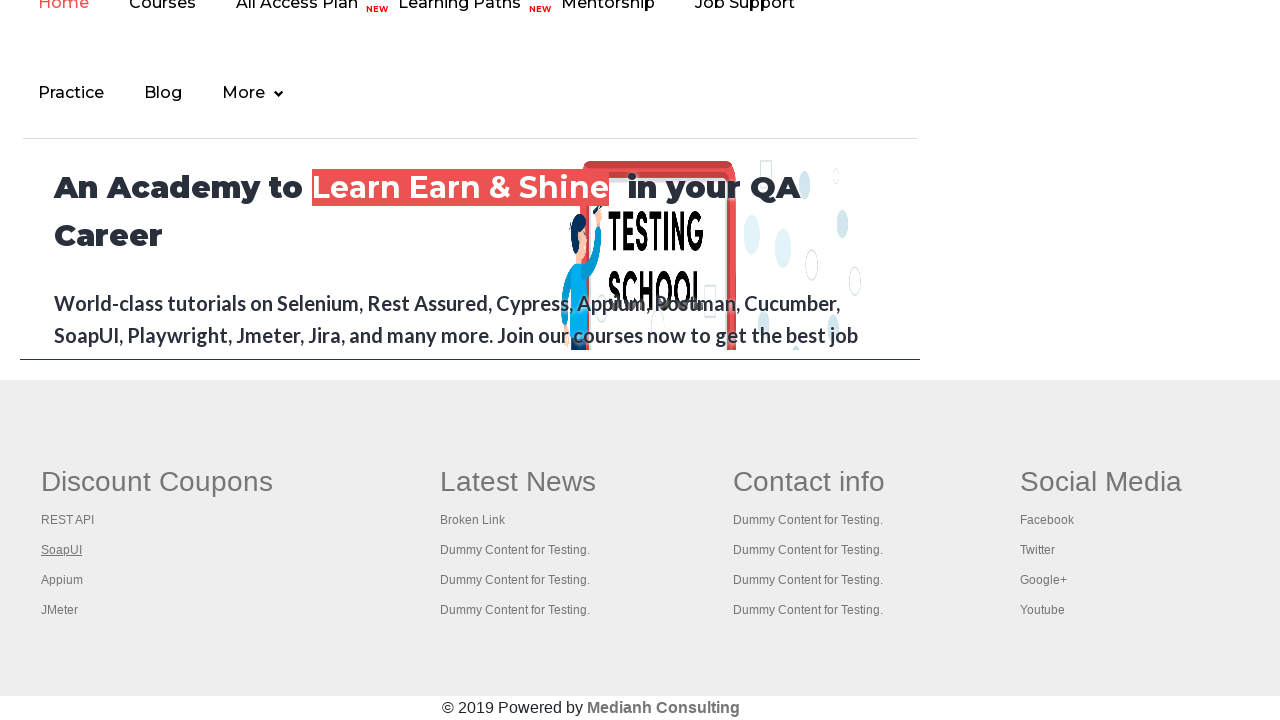

Opened link 3 in new tab using Ctrl+click at (62, 580) on xpath=//div[@id='gf-BIG']//td[1]//a >> nth=3
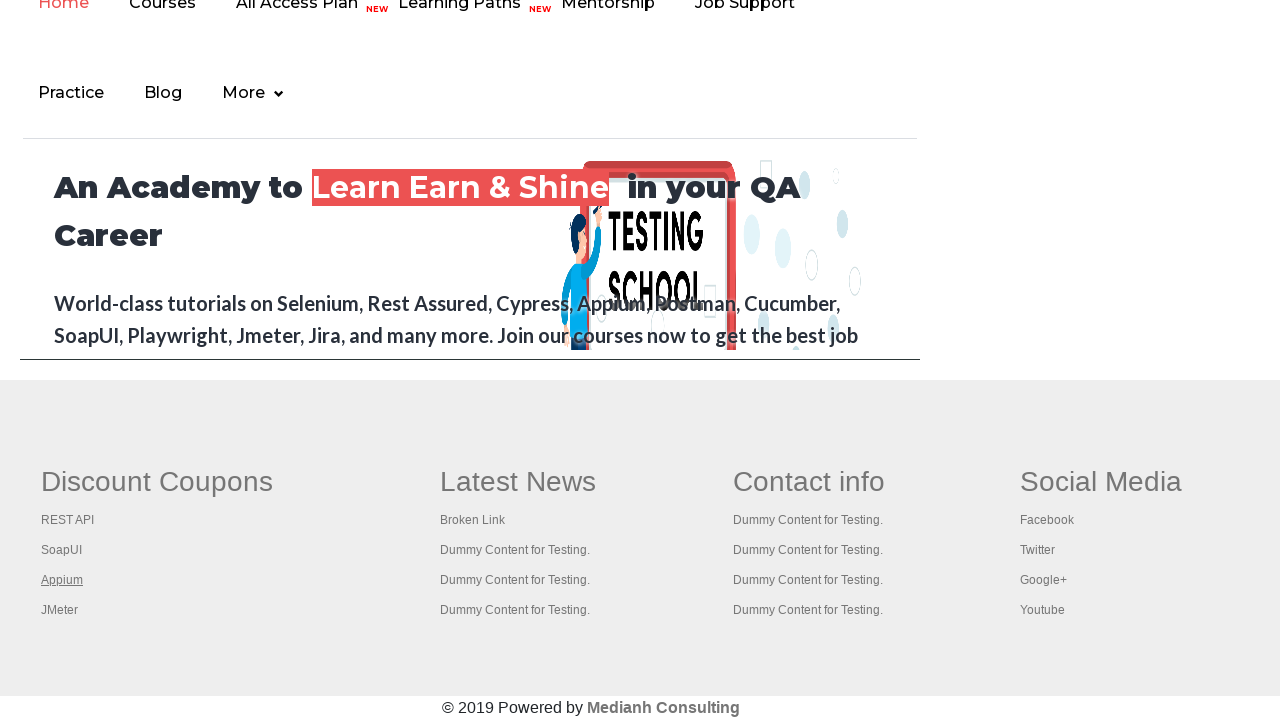

New tab 3 loaded successfully
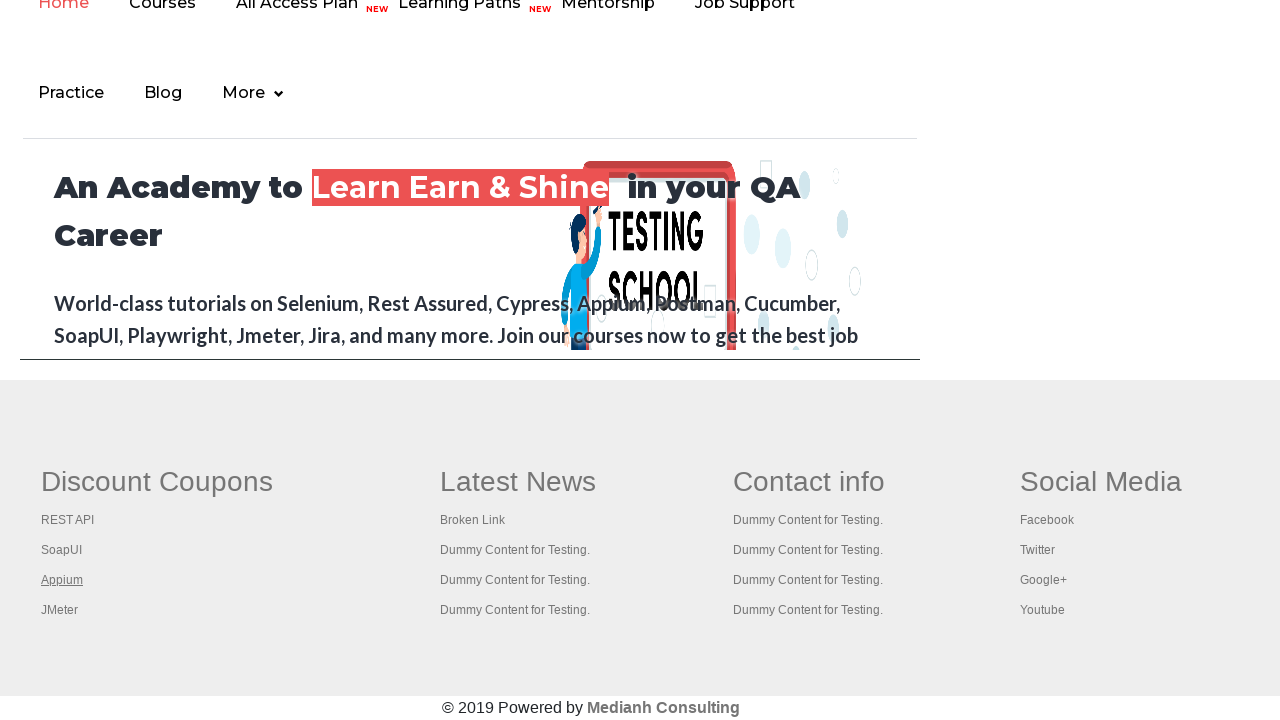

Captured title of tab 3: 
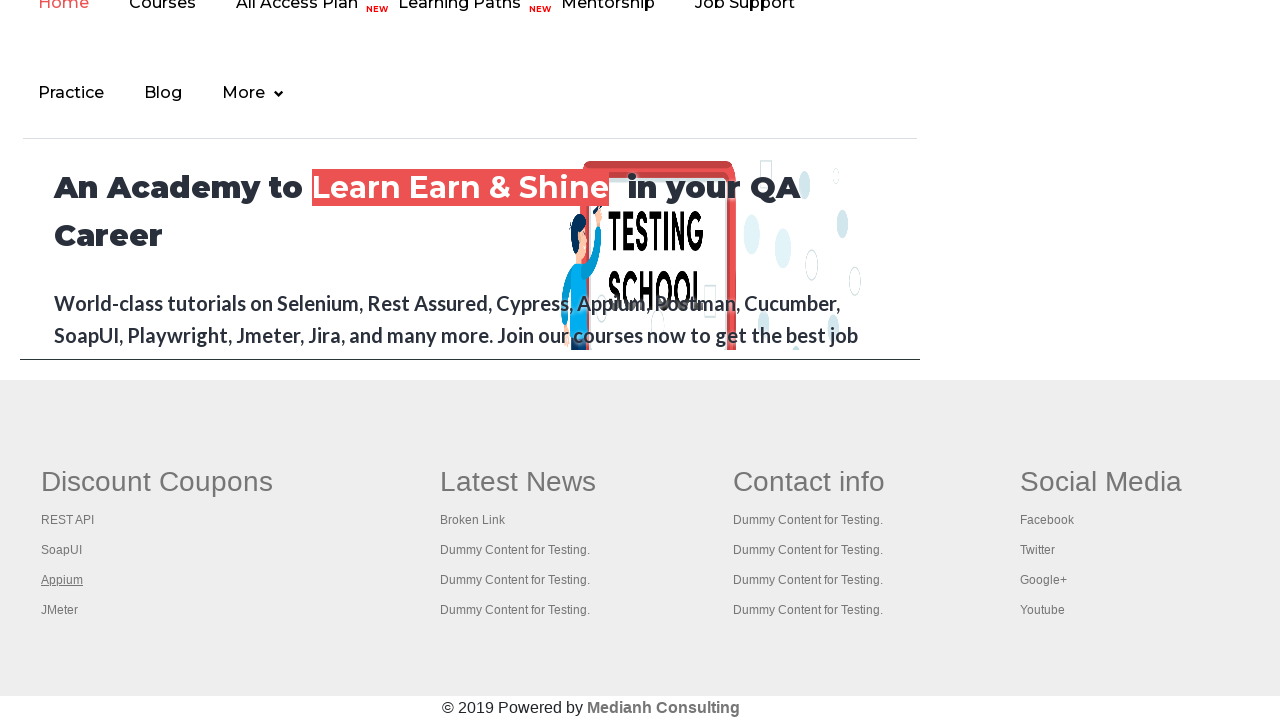

Closed tab 3
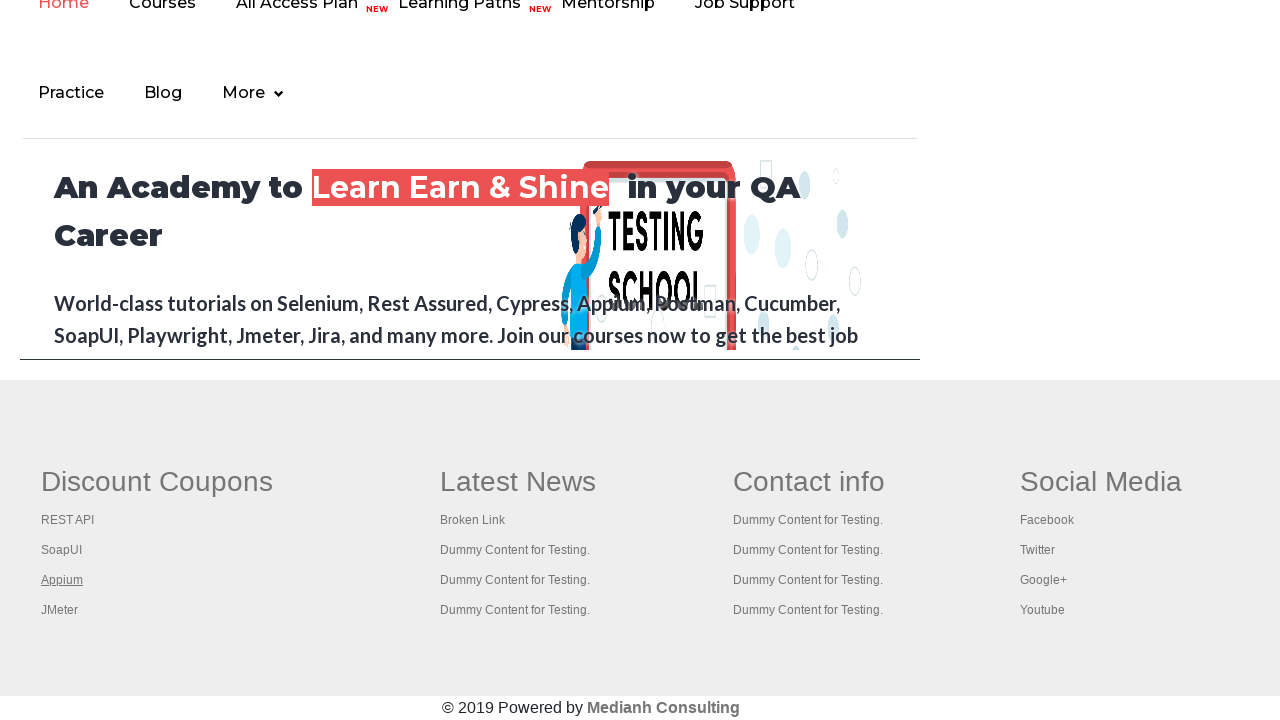

Opened link 4 in new tab using Ctrl+click at (60, 610) on xpath=//div[@id='gf-BIG']//td[1]//a >> nth=4
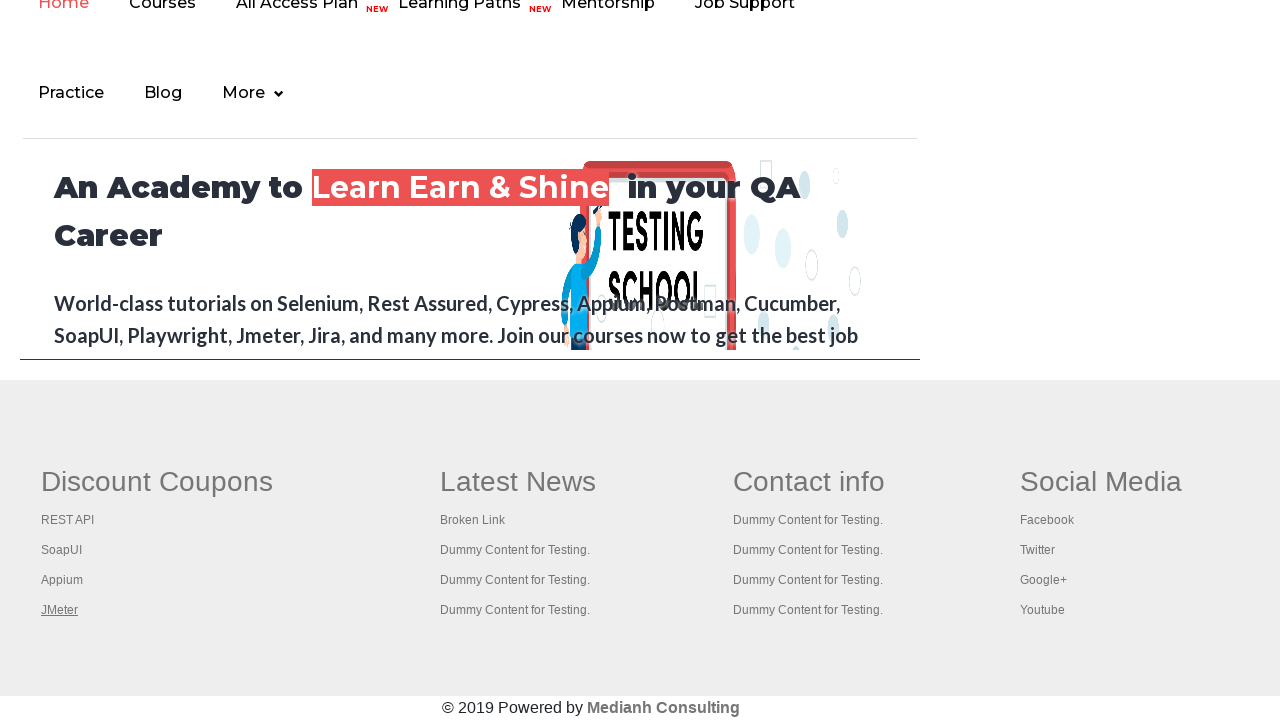

New tab 4 loaded successfully
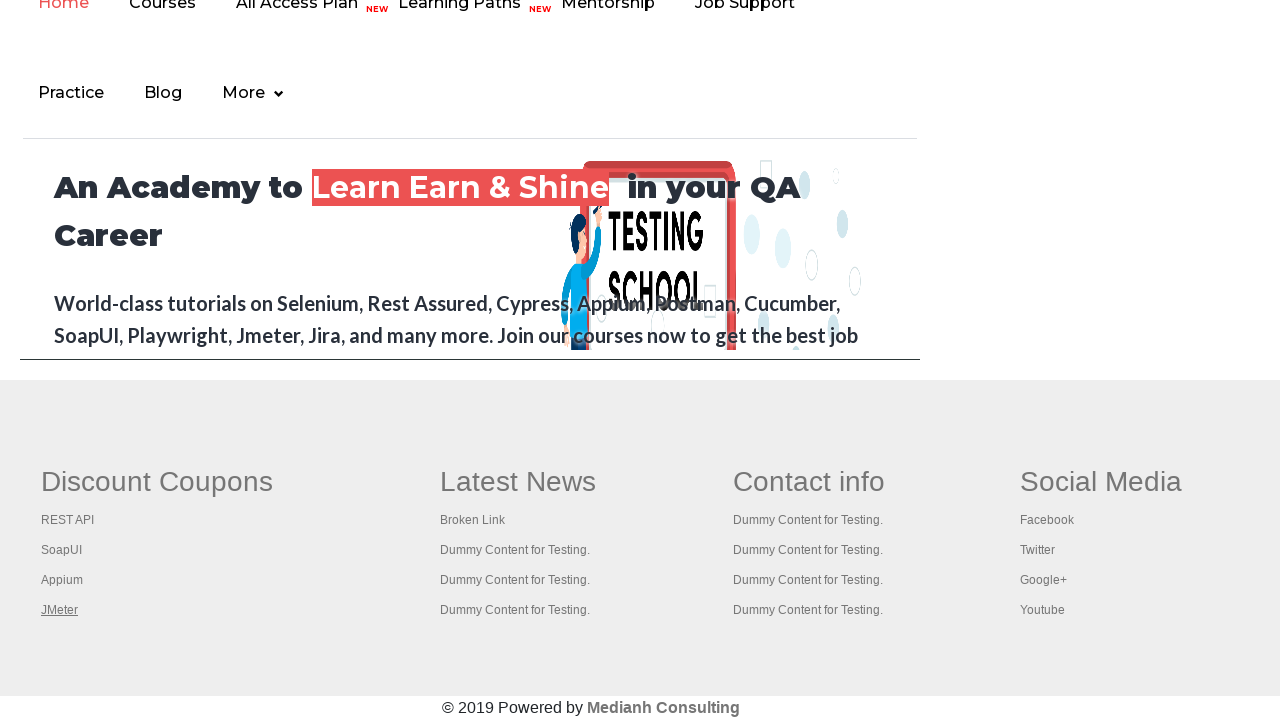

Captured title of tab 4: Apache JMeter - Apache JMeter™
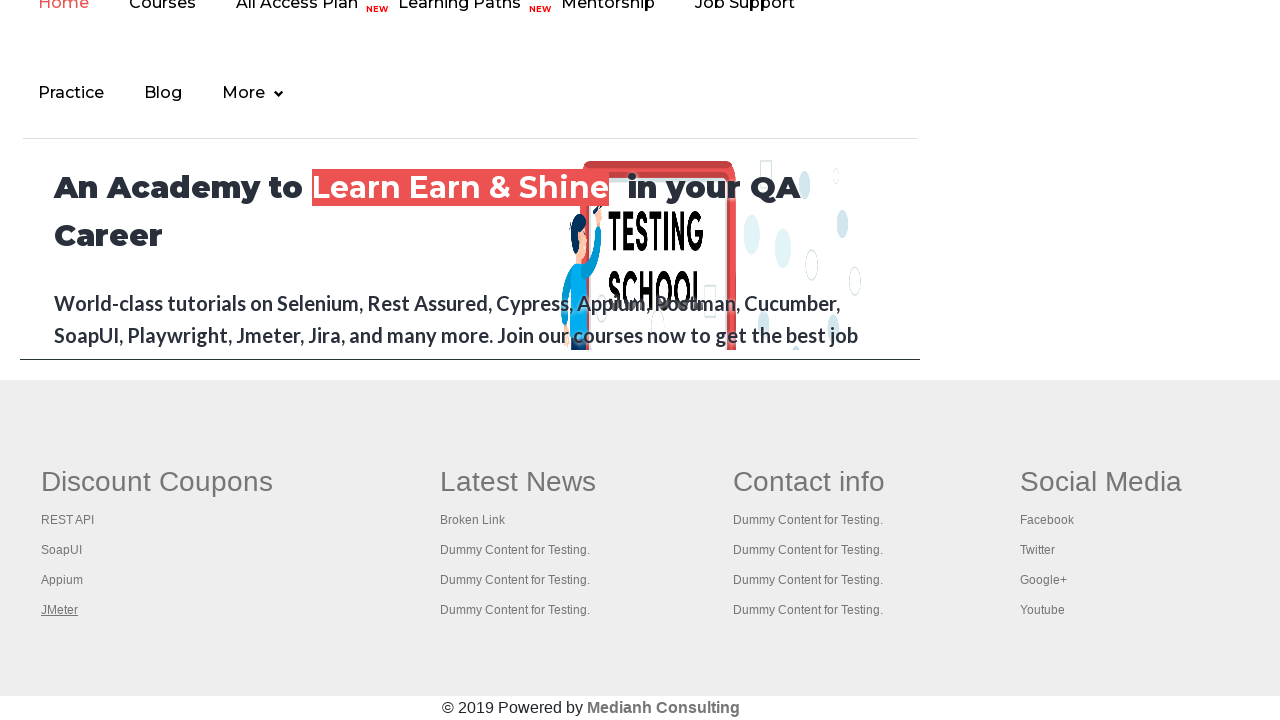

Closed tab 4
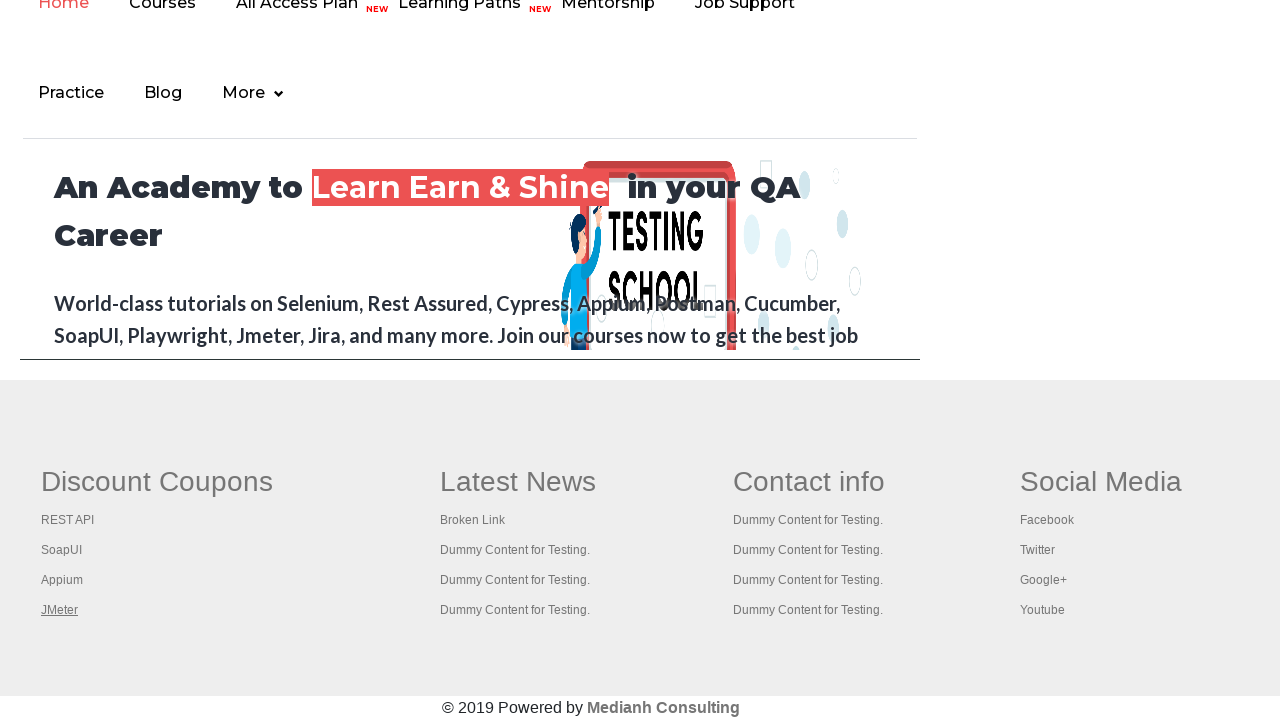

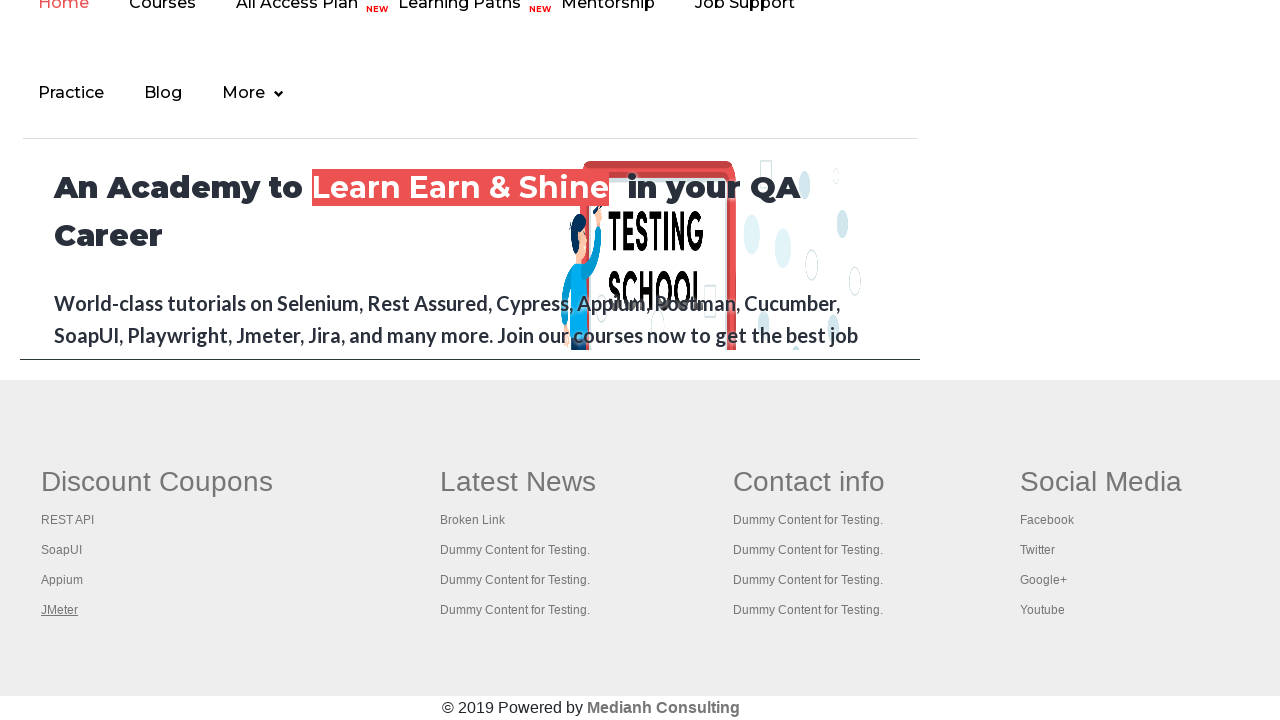